Tests date picker modification on 12306 train ticket website by removing readonly attribute and setting a custom date value

Starting URL: https://www.12306.cn/index/

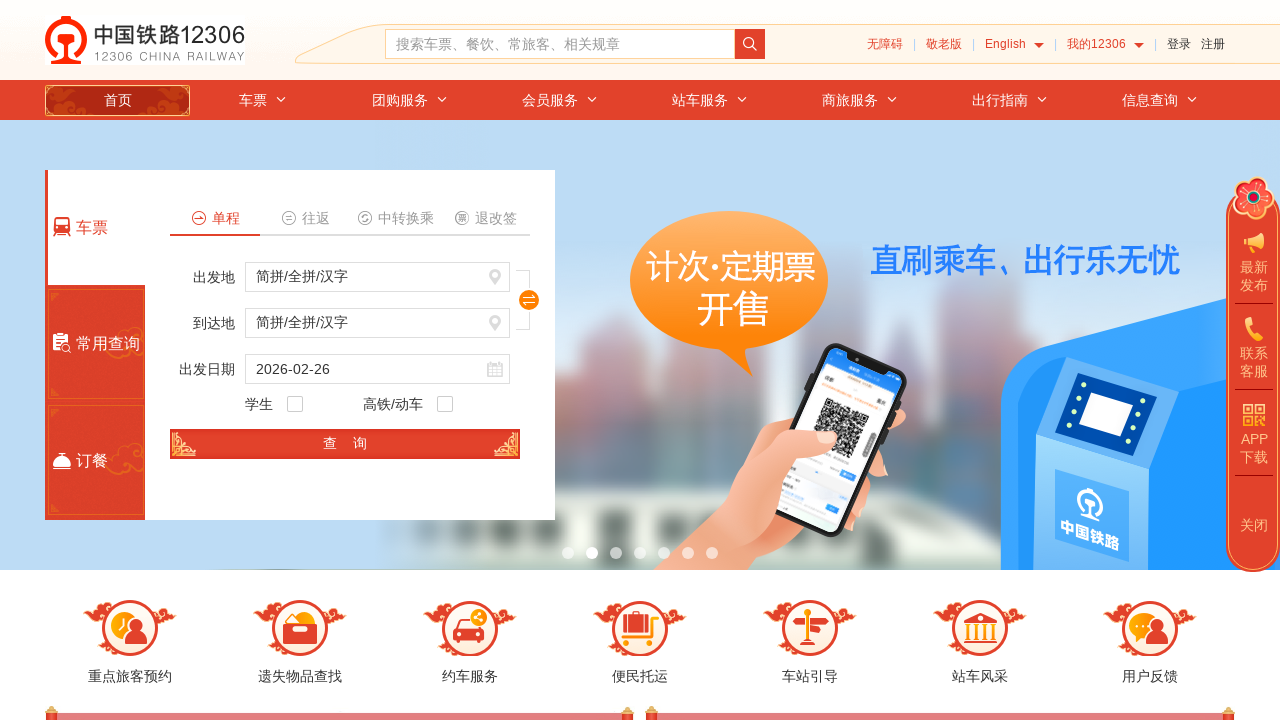

Removed readonly attribute from train_date input field
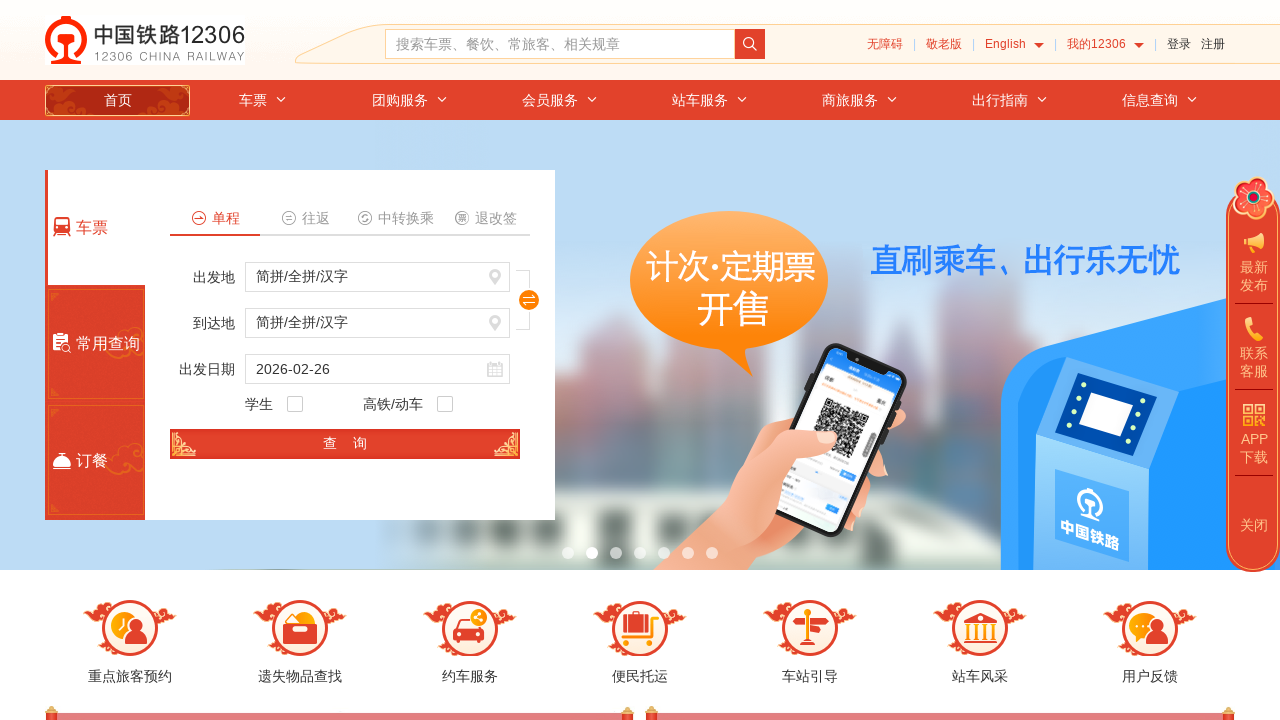

Set custom date value to 2024-12-24 in train_date field
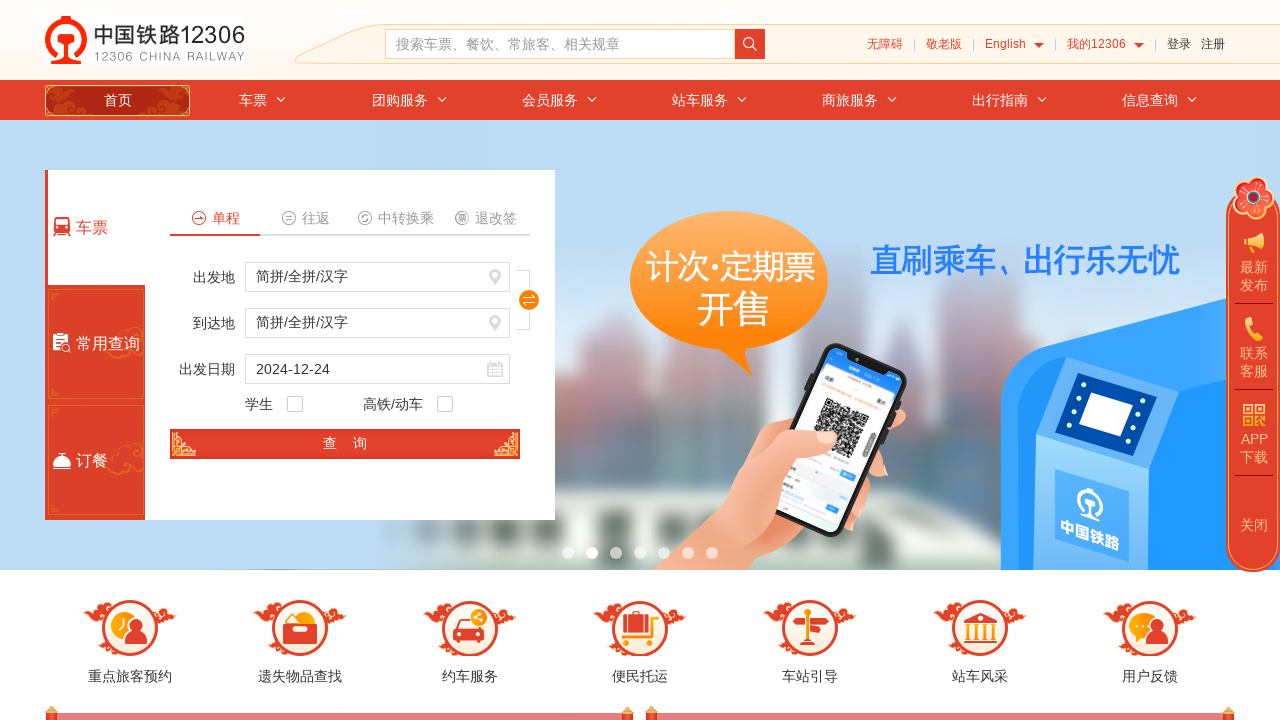

Waited 3 seconds for date change to take effect
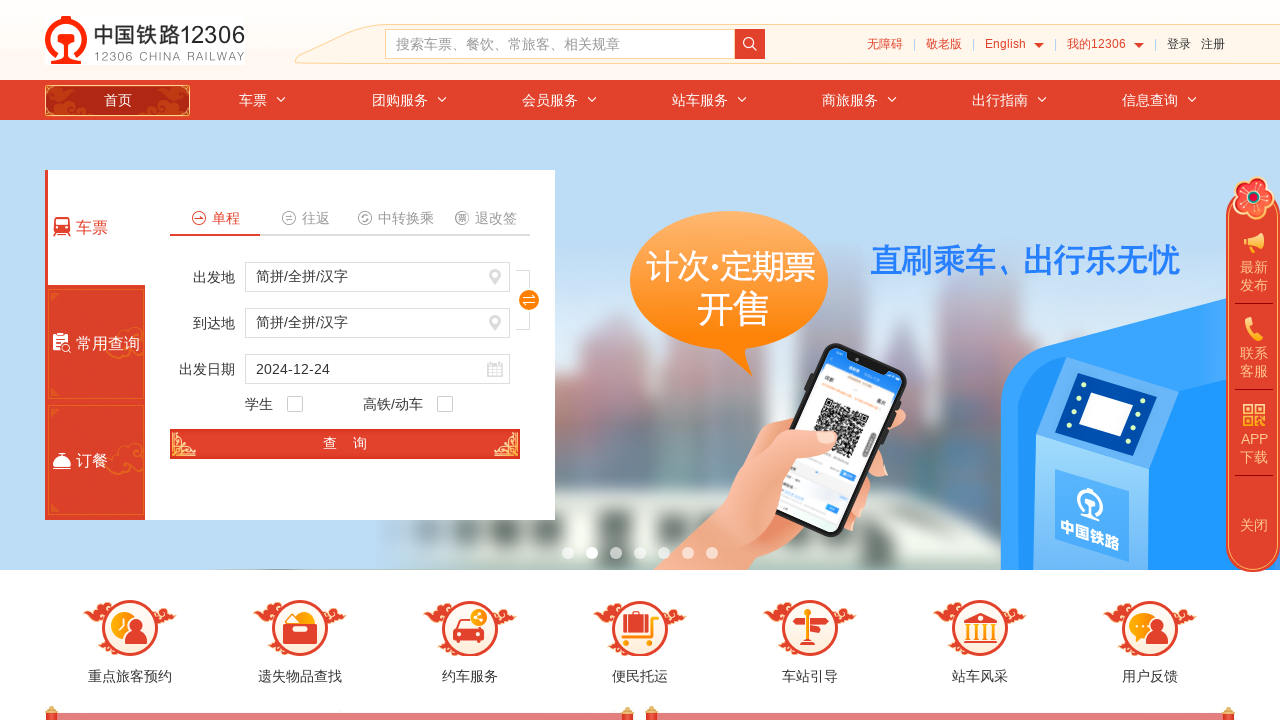

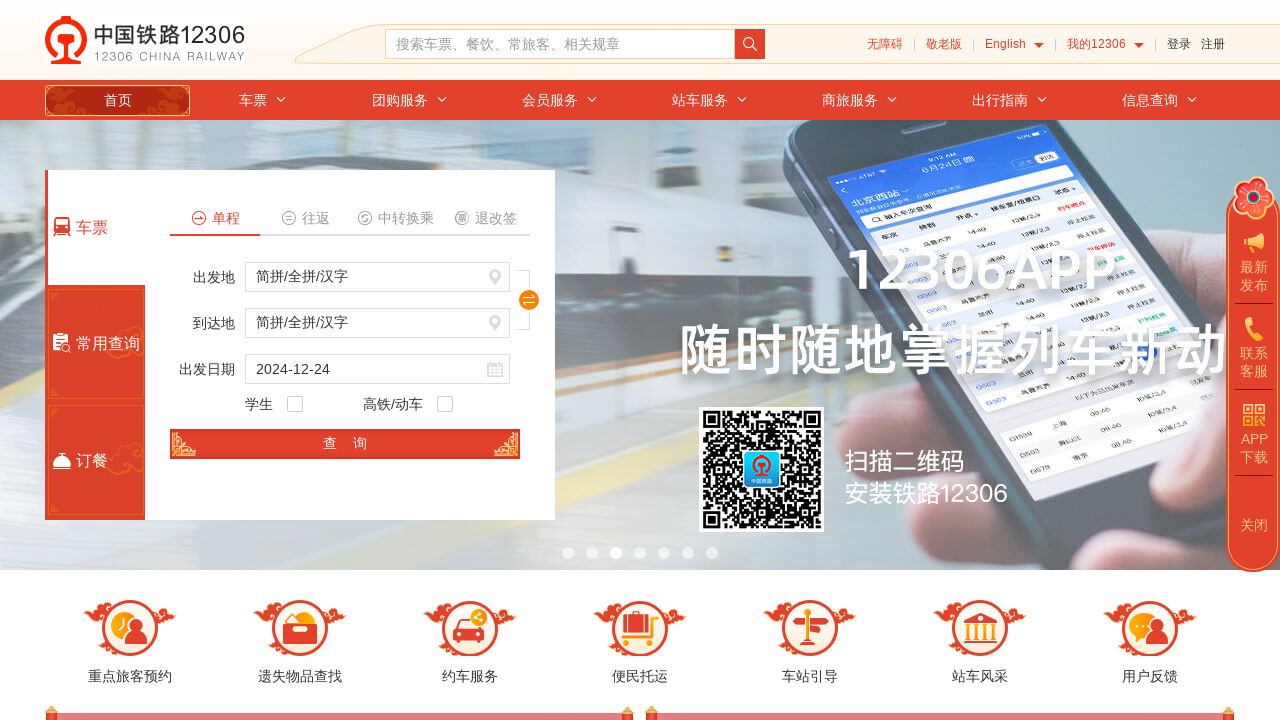